Tests adding specific vegetables (Cucumber, Brocolli, Beetroot, Carrot) to cart on an e-commerce practice site by iterating through product list and clicking add to cart for matching items

Starting URL: https://rahulshettyacademy.com/seleniumPractise/#/

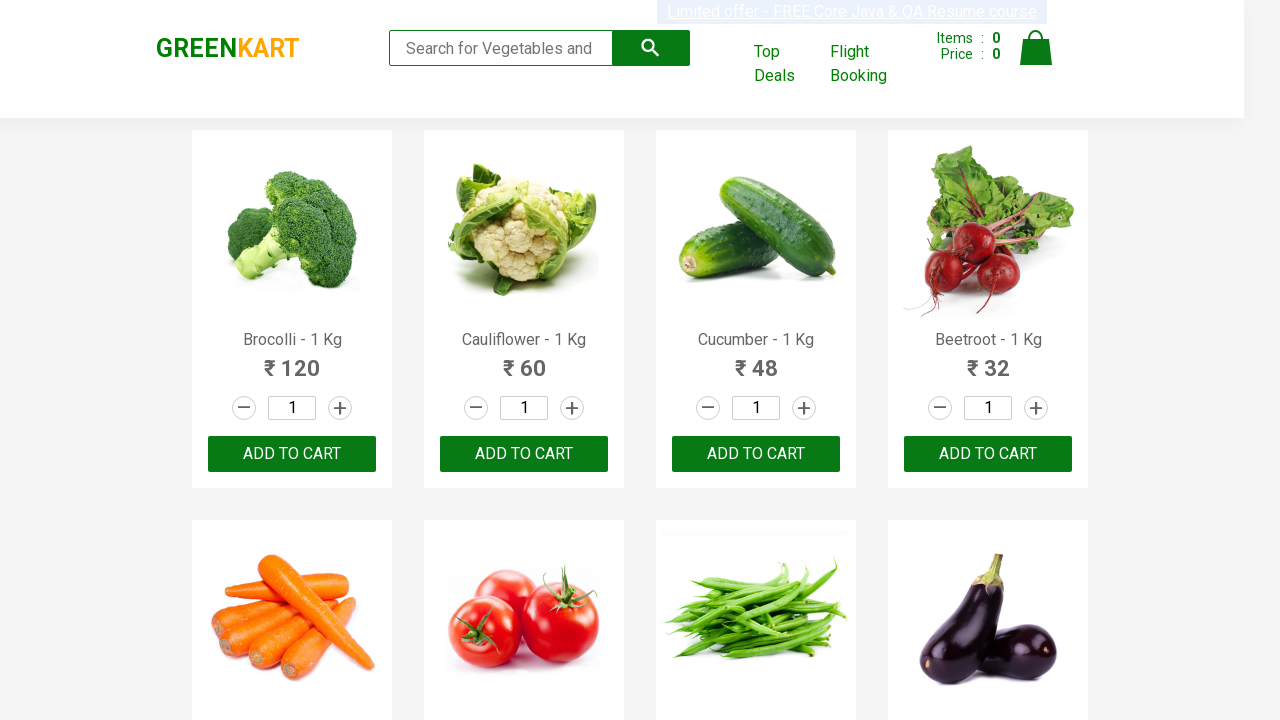

Waited for product list to load
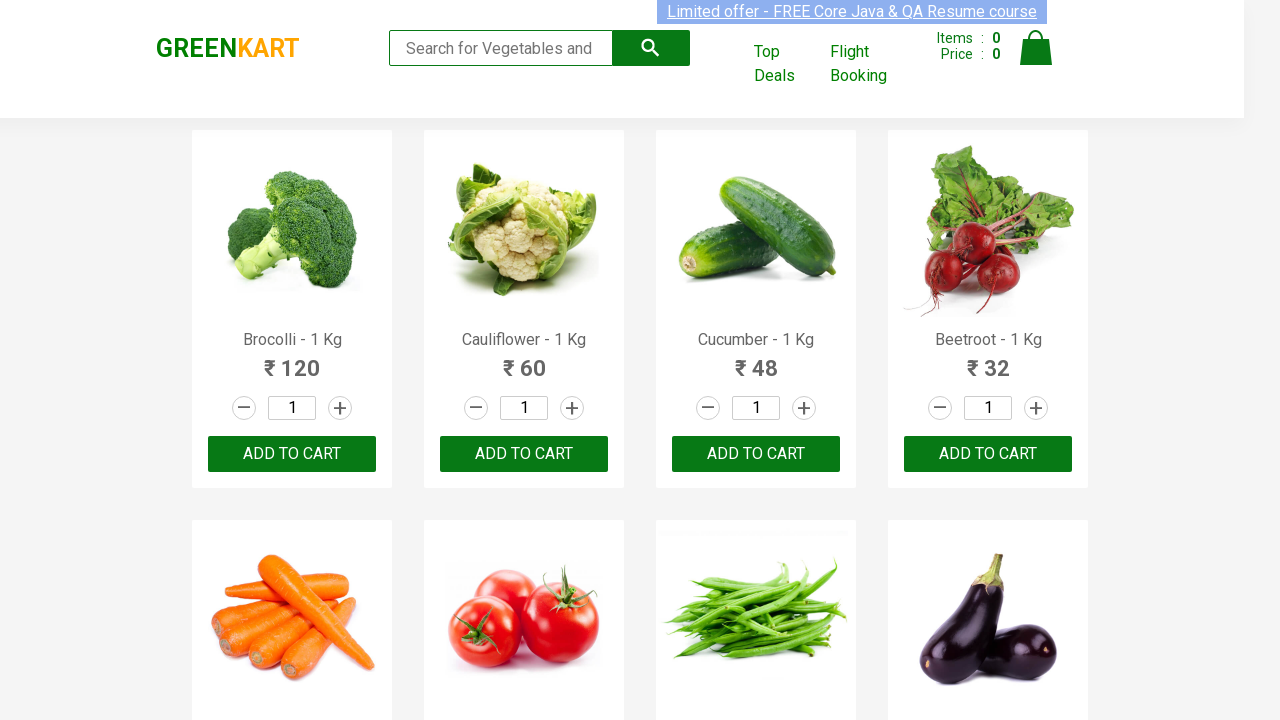

Retrieved all product elements from the page
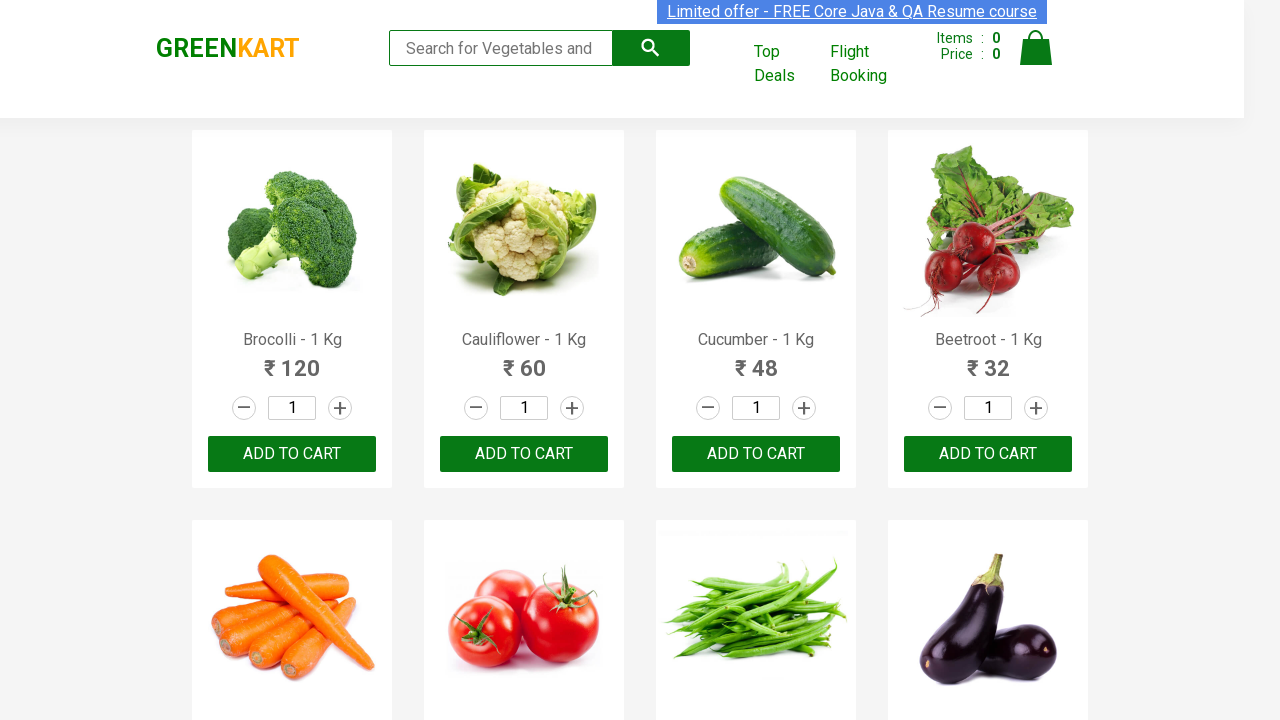

Added 'Brocolli' to cart (item 1 of 4) at (292, 454) on div.product-action >> nth=0
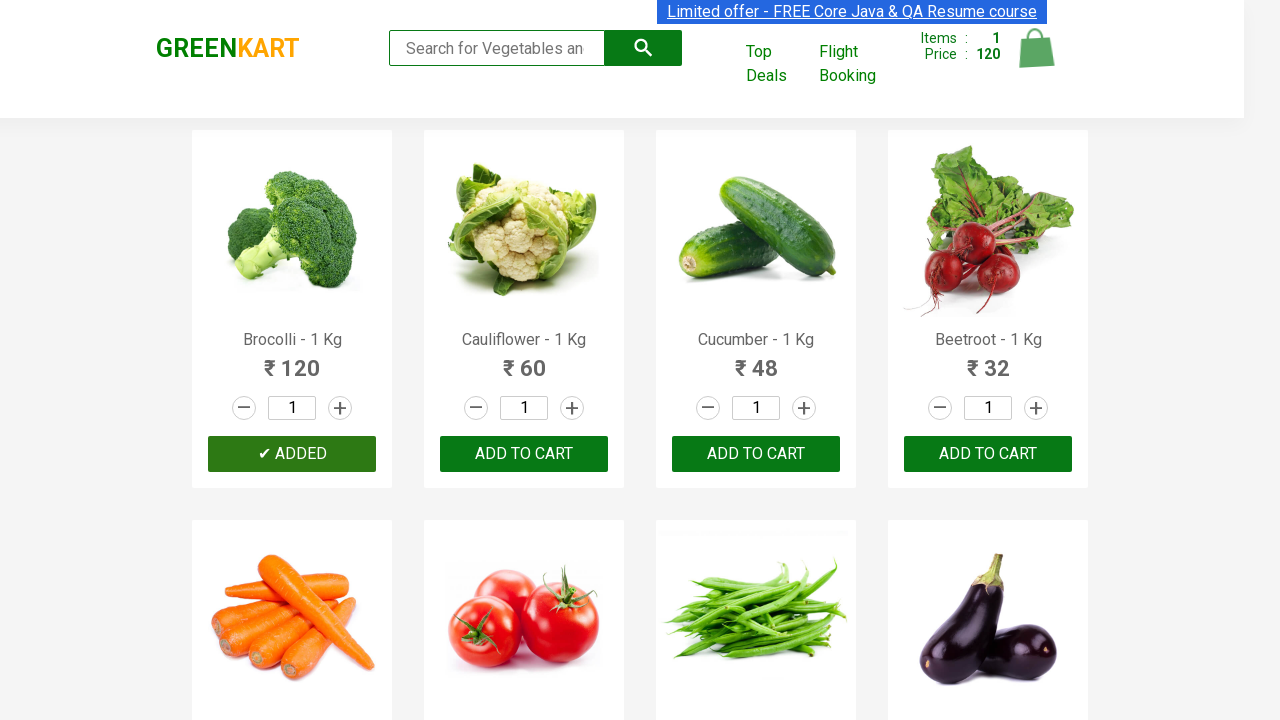

Added 'Cucumber' to cart (item 2 of 4) at (756, 454) on div.product-action >> nth=2
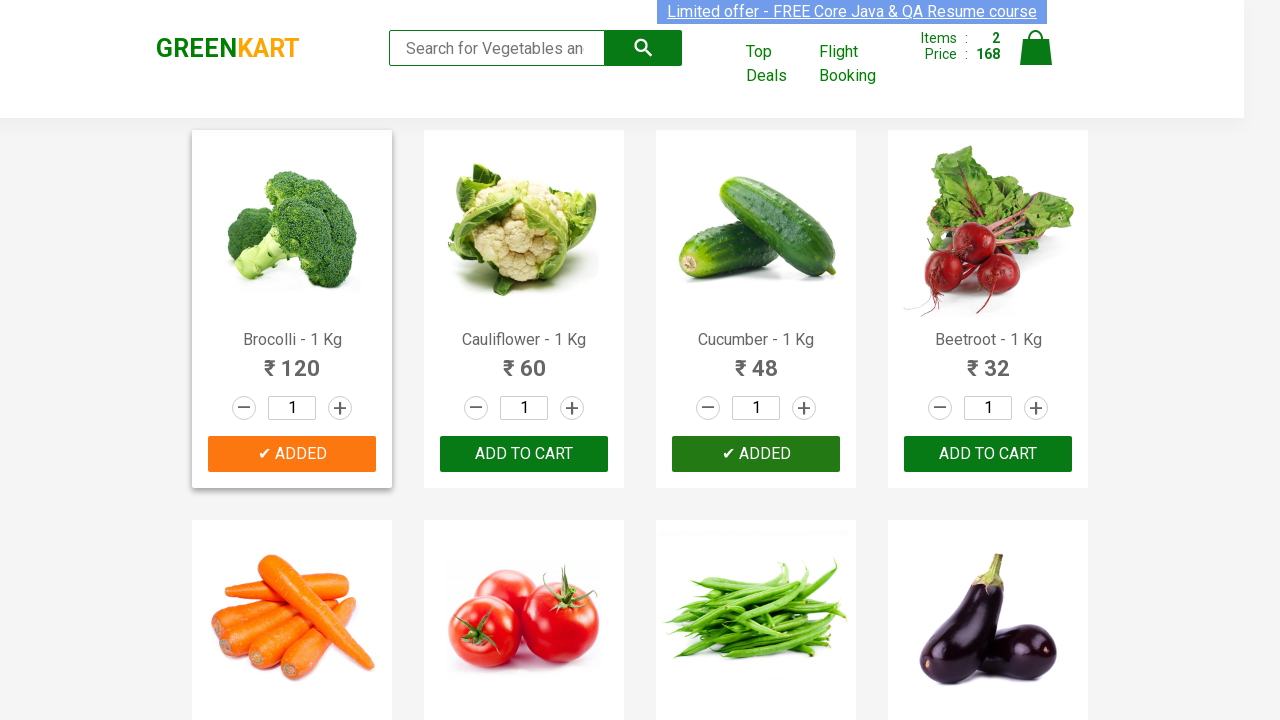

Added 'Beetroot' to cart (item 3 of 4) at (988, 454) on div.product-action >> nth=3
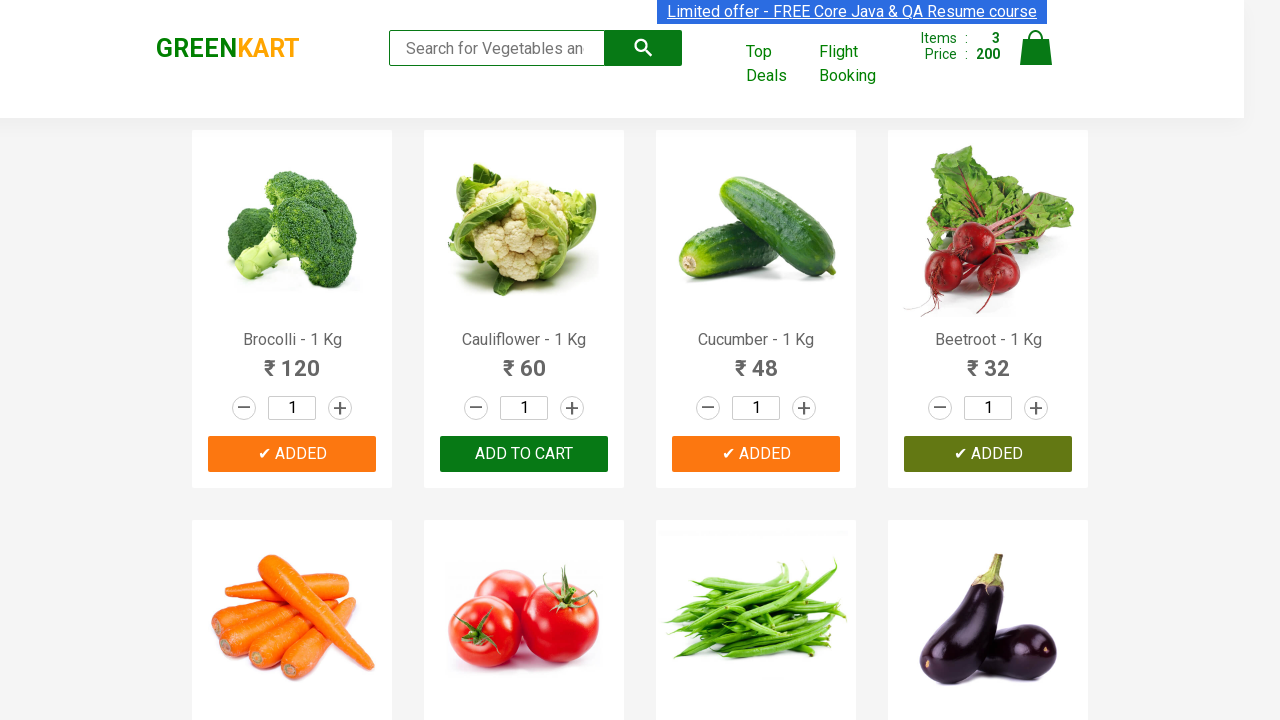

Added 'Carrot' to cart (item 4 of 4) at (292, 360) on div.product-action >> nth=4
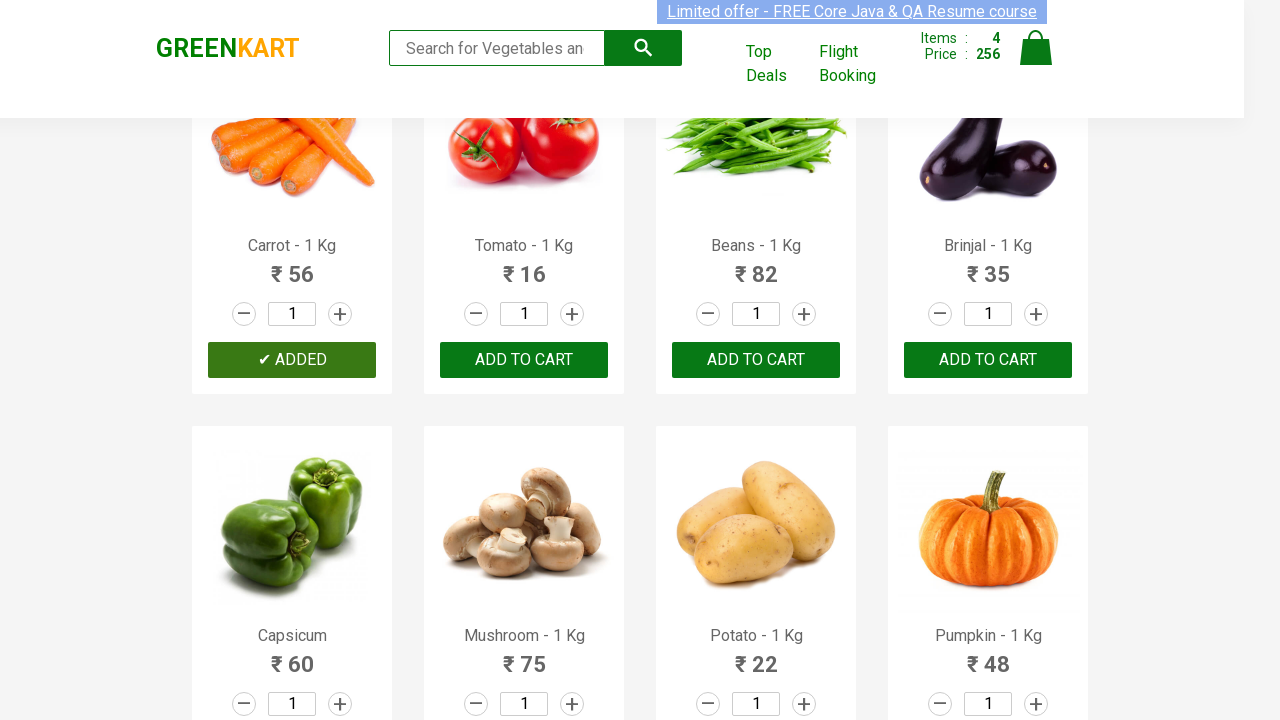

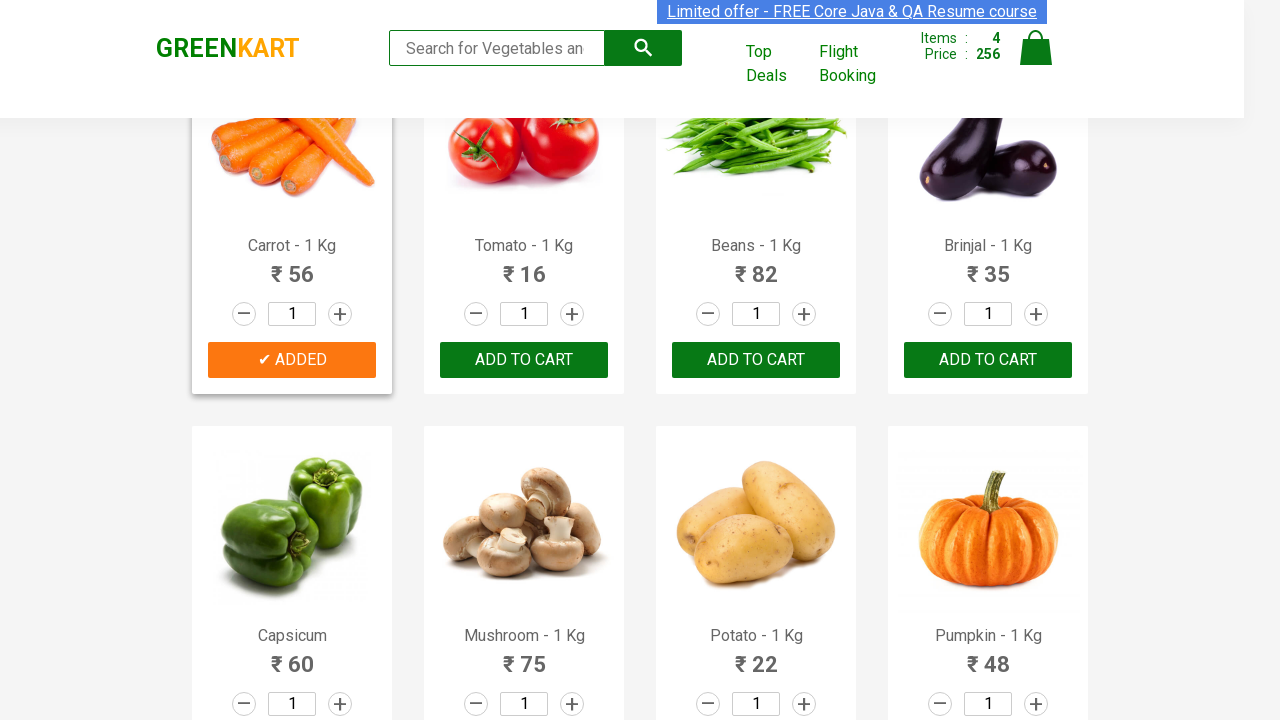